Tests filtering to display all items after filtering by other criteria

Starting URL: https://demo.playwright.dev/todomvc

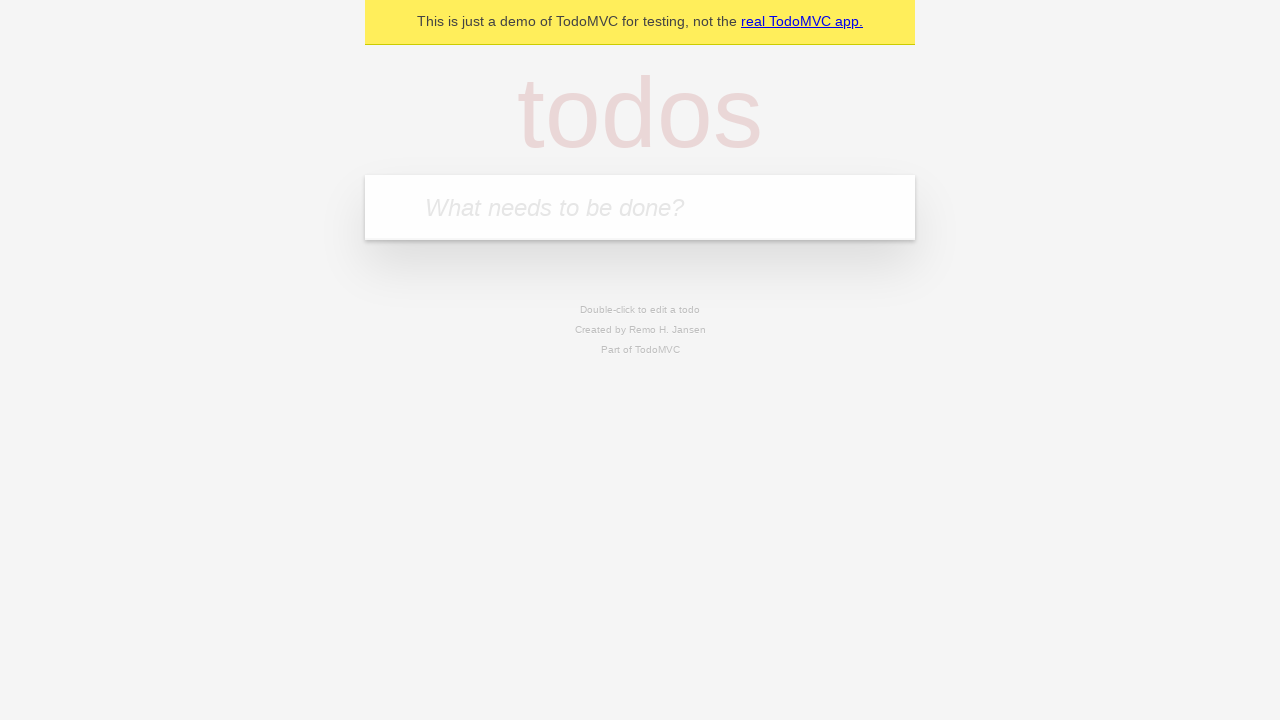

Filled todo input with 'buy some cheese' on internal:attr=[placeholder="What needs to be done?"i]
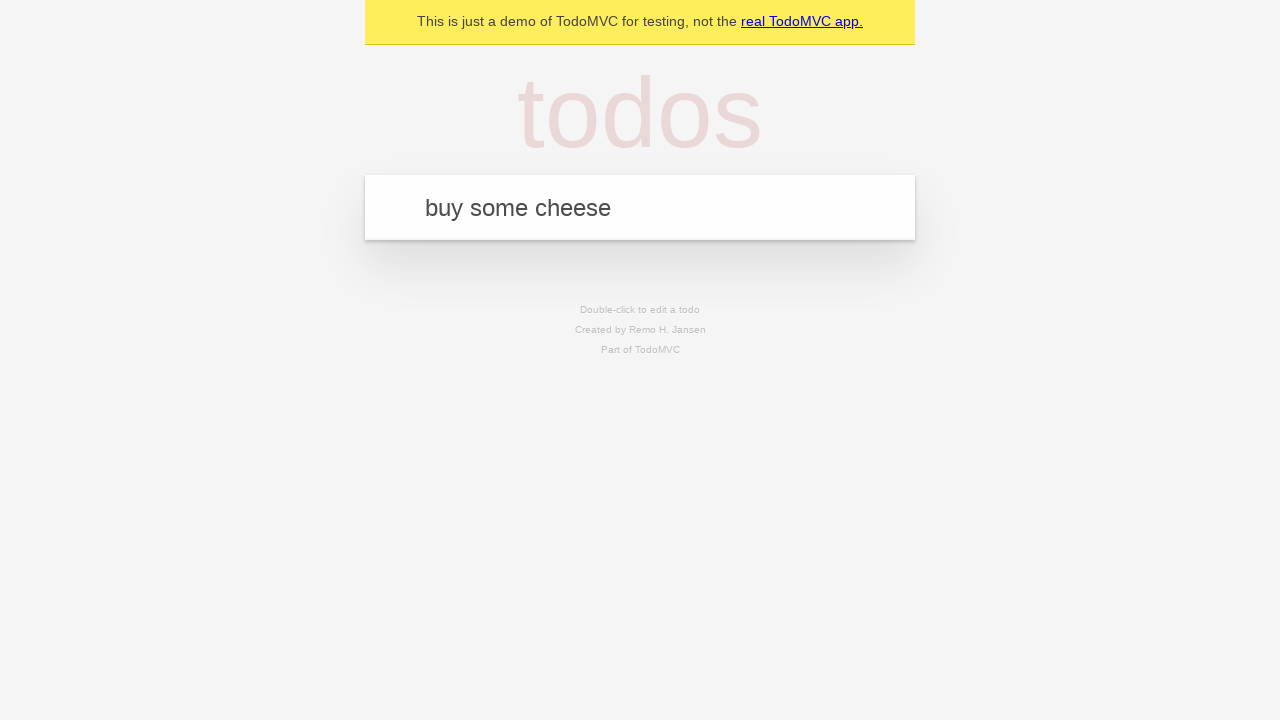

Pressed Enter to add first todo on internal:attr=[placeholder="What needs to be done?"i]
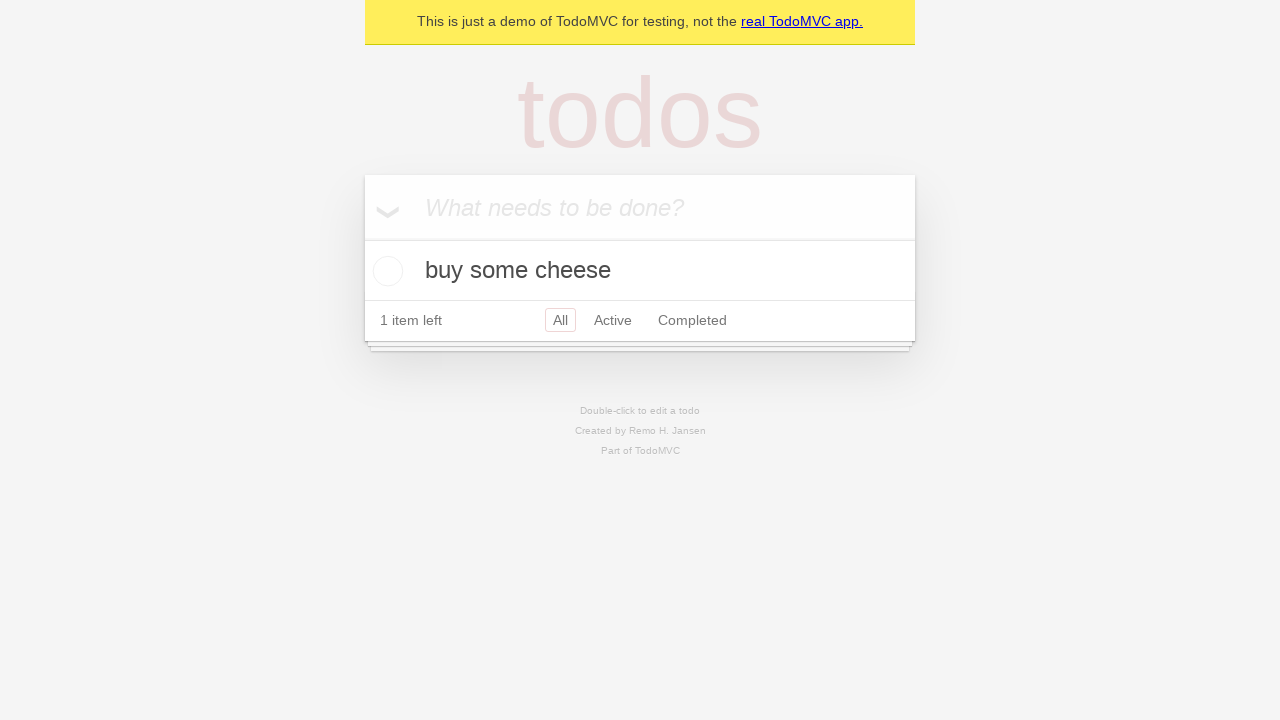

Filled todo input with 'feed the cat' on internal:attr=[placeholder="What needs to be done?"i]
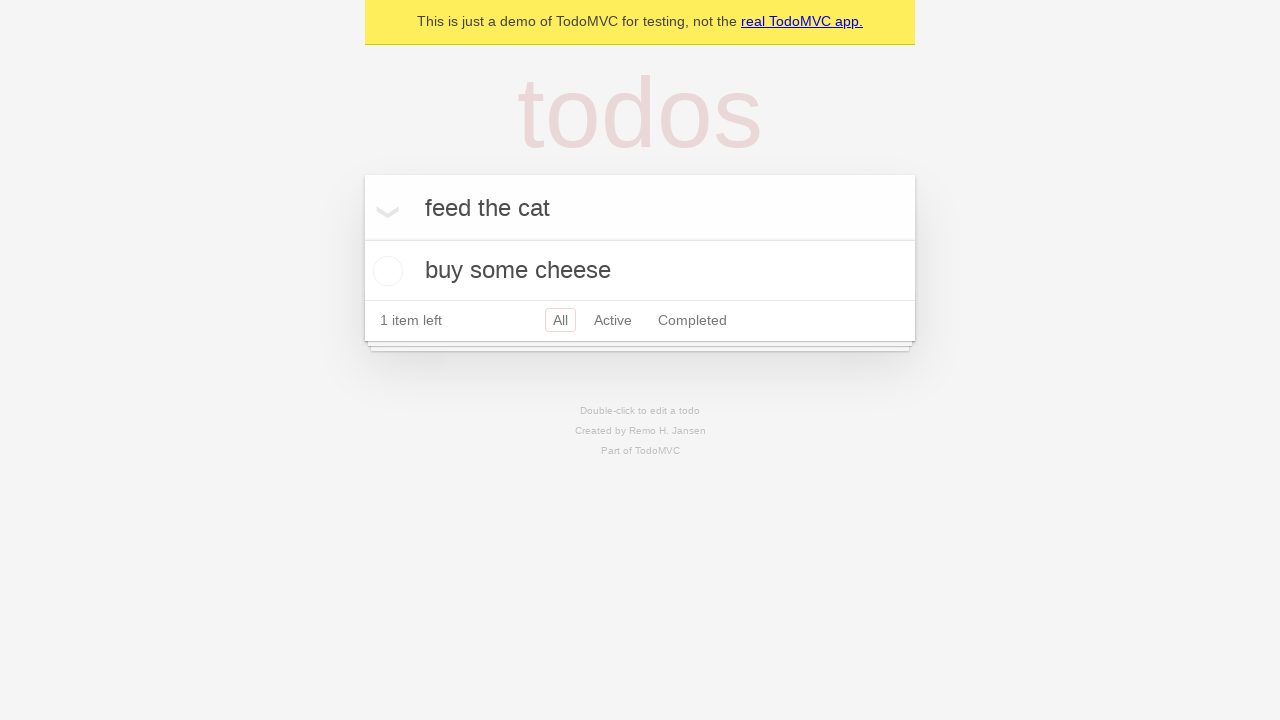

Pressed Enter to add second todo on internal:attr=[placeholder="What needs to be done?"i]
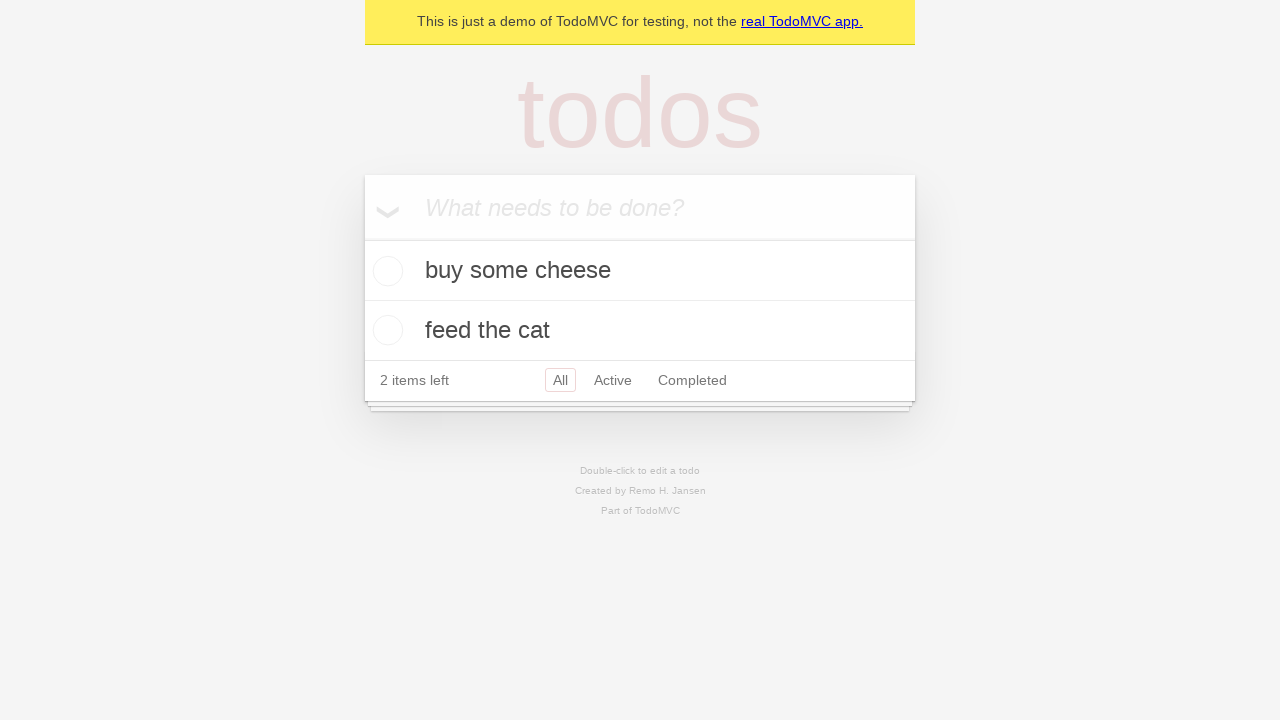

Filled todo input with 'book a doctors appointment' on internal:attr=[placeholder="What needs to be done?"i]
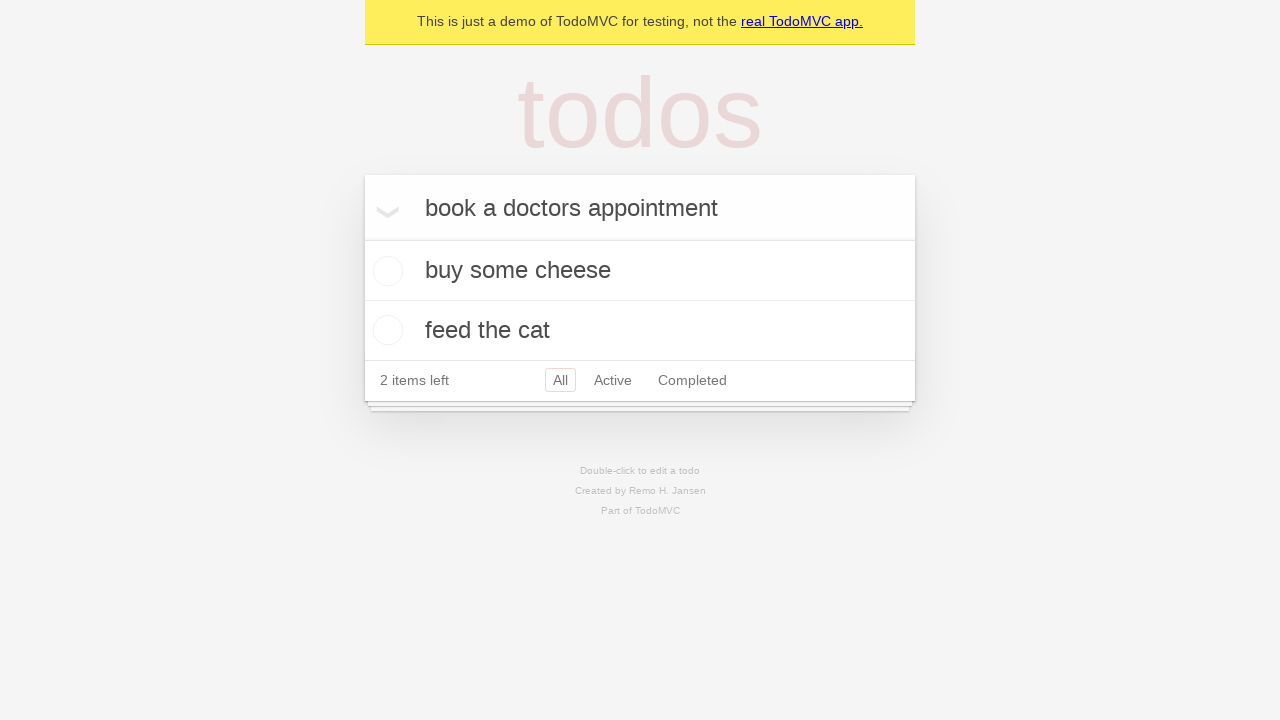

Pressed Enter to add third todo on internal:attr=[placeholder="What needs to be done?"i]
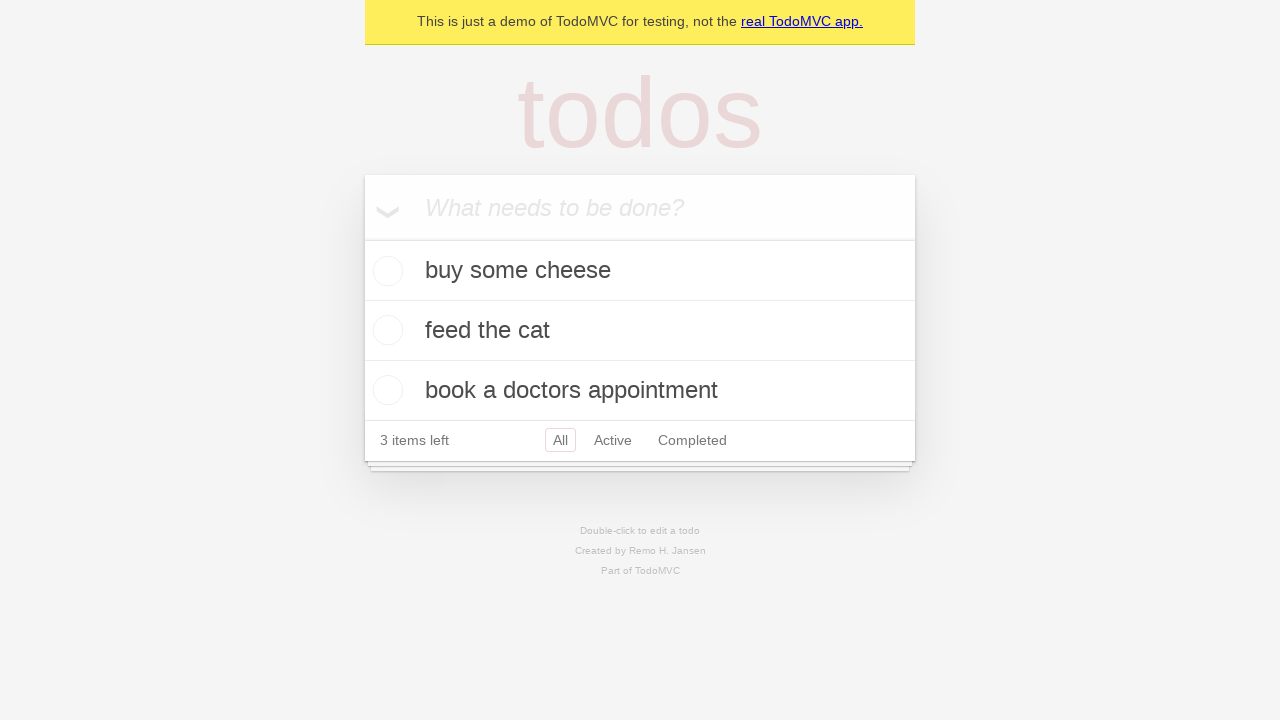

Checked the second todo item at (385, 330) on internal:testid=[data-testid="todo-item"s] >> nth=1 >> internal:role=checkbox
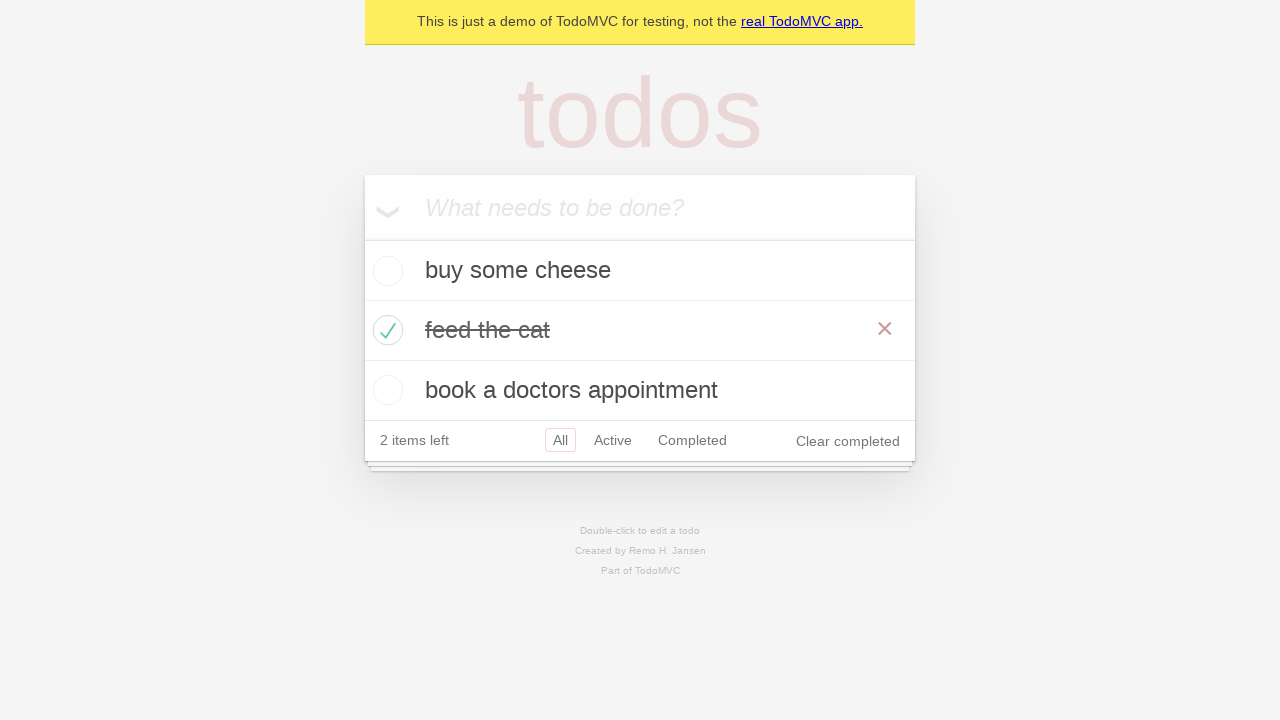

Clicked Active filter to display active todos at (613, 440) on internal:role=link[name="Active"i]
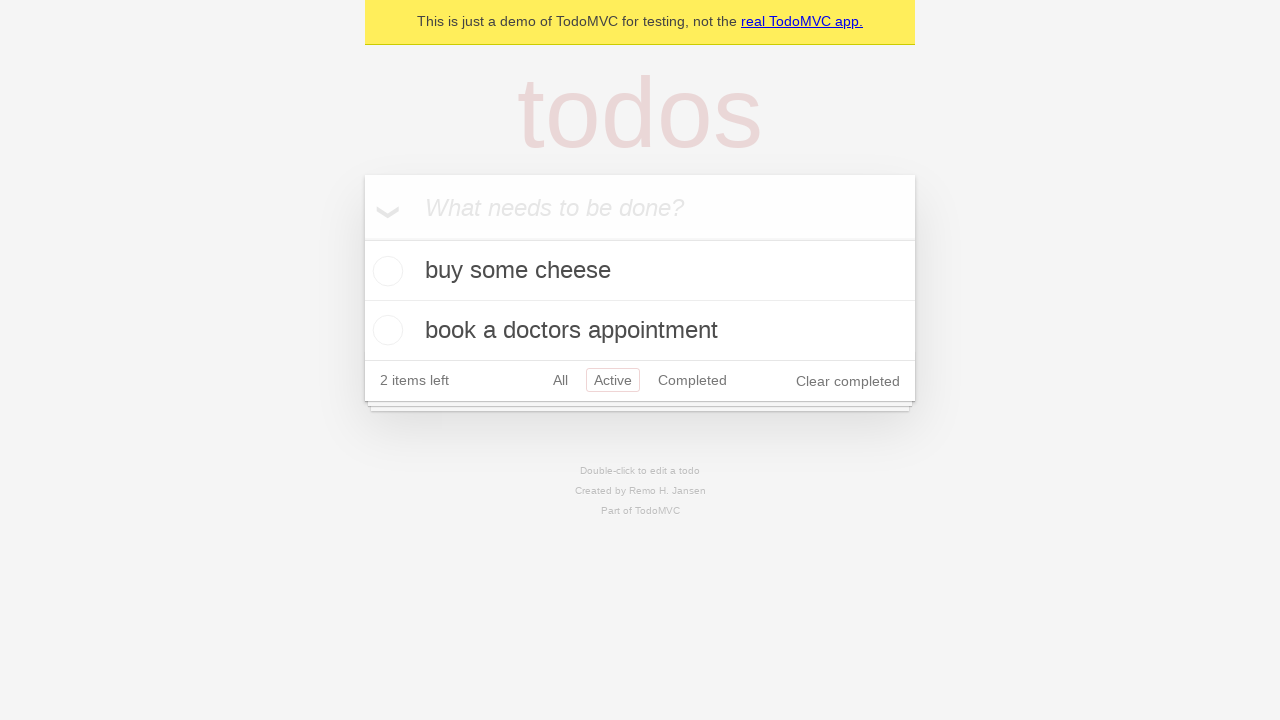

Clicked Completed filter to display completed todos at (692, 380) on internal:role=link[name="Completed"i]
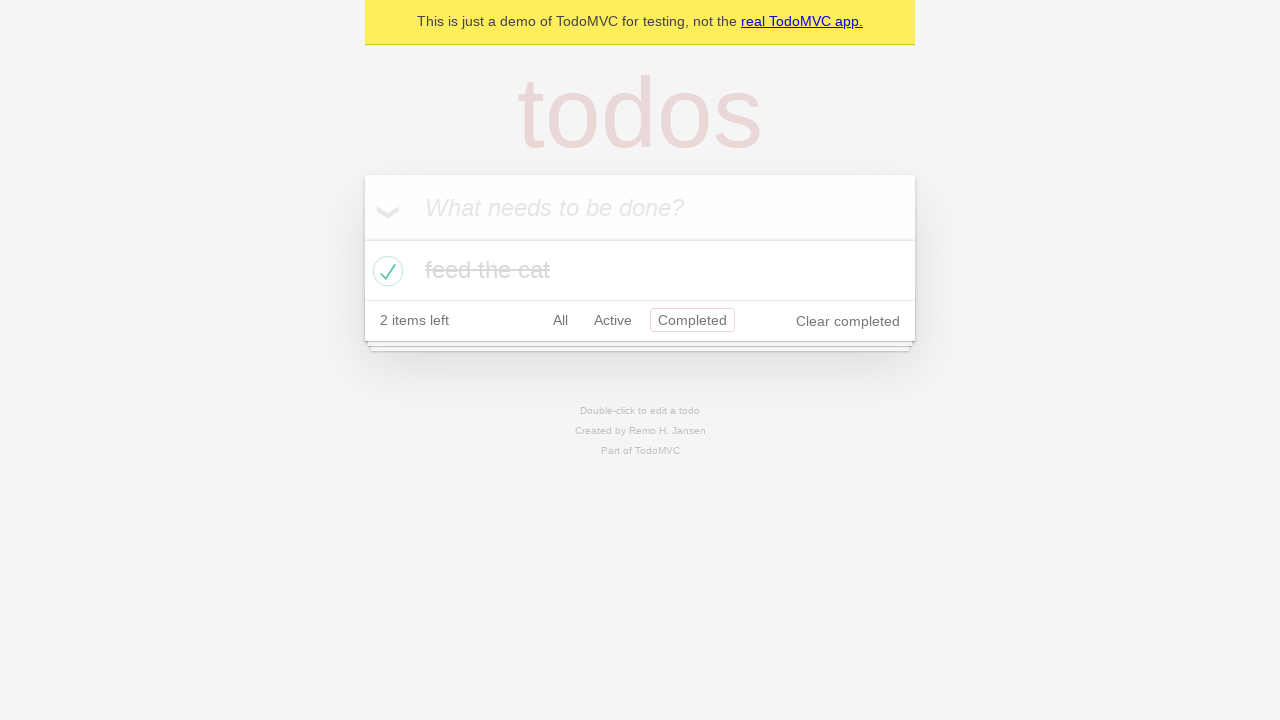

Clicked All filter to display all items at (560, 320) on internal:role=link[name="All"i]
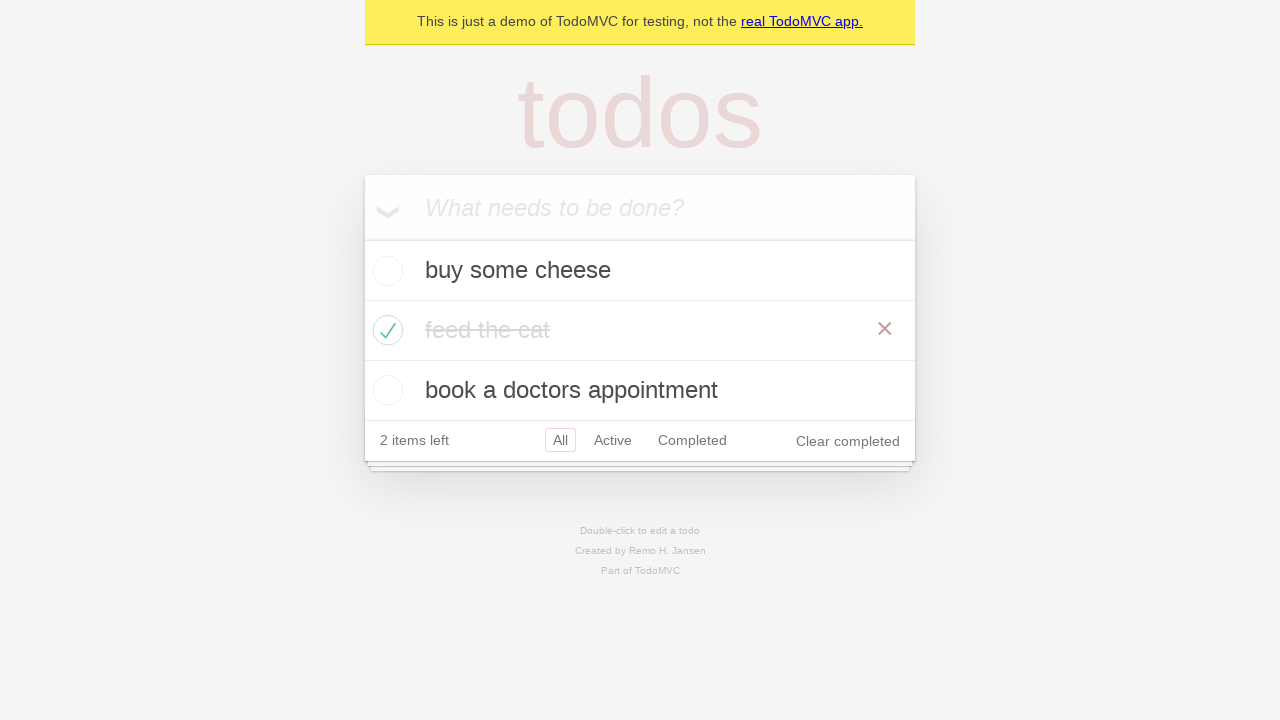

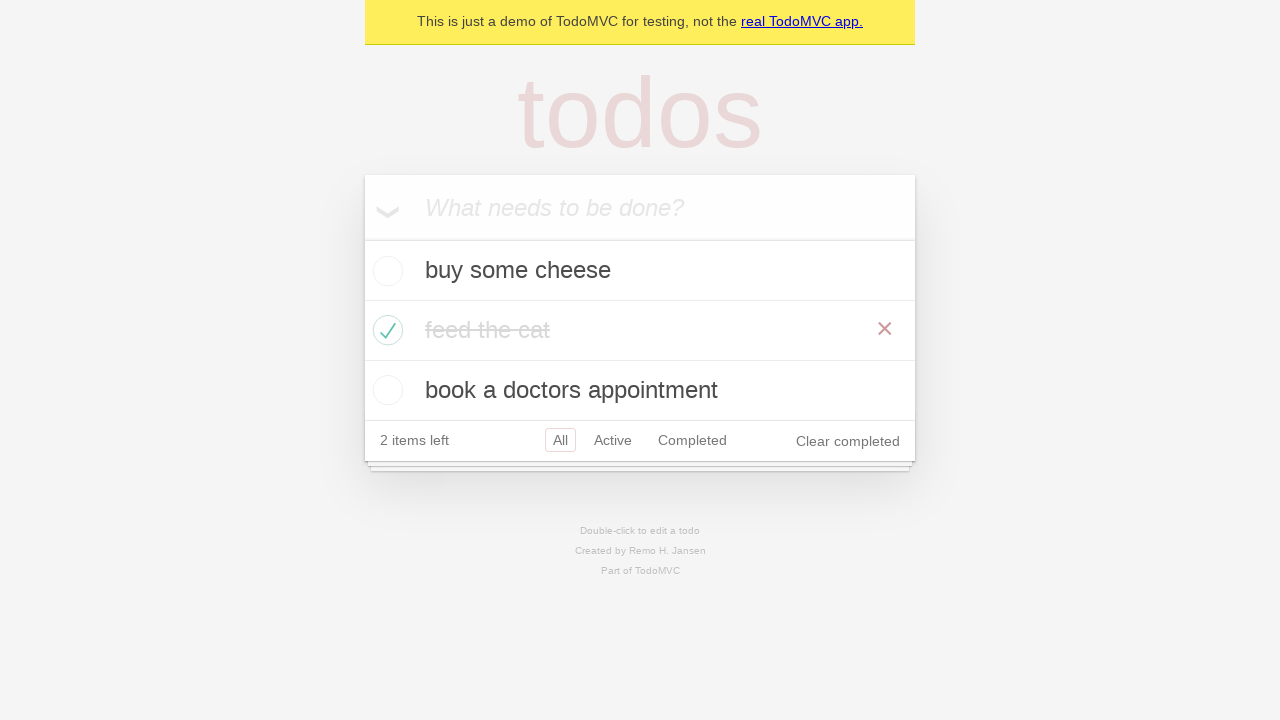